Navigates to a GitHub Pages test page and clicks a button element to verify basic click functionality

Starting URL: http://suninjuly.github.io/execute_script.html

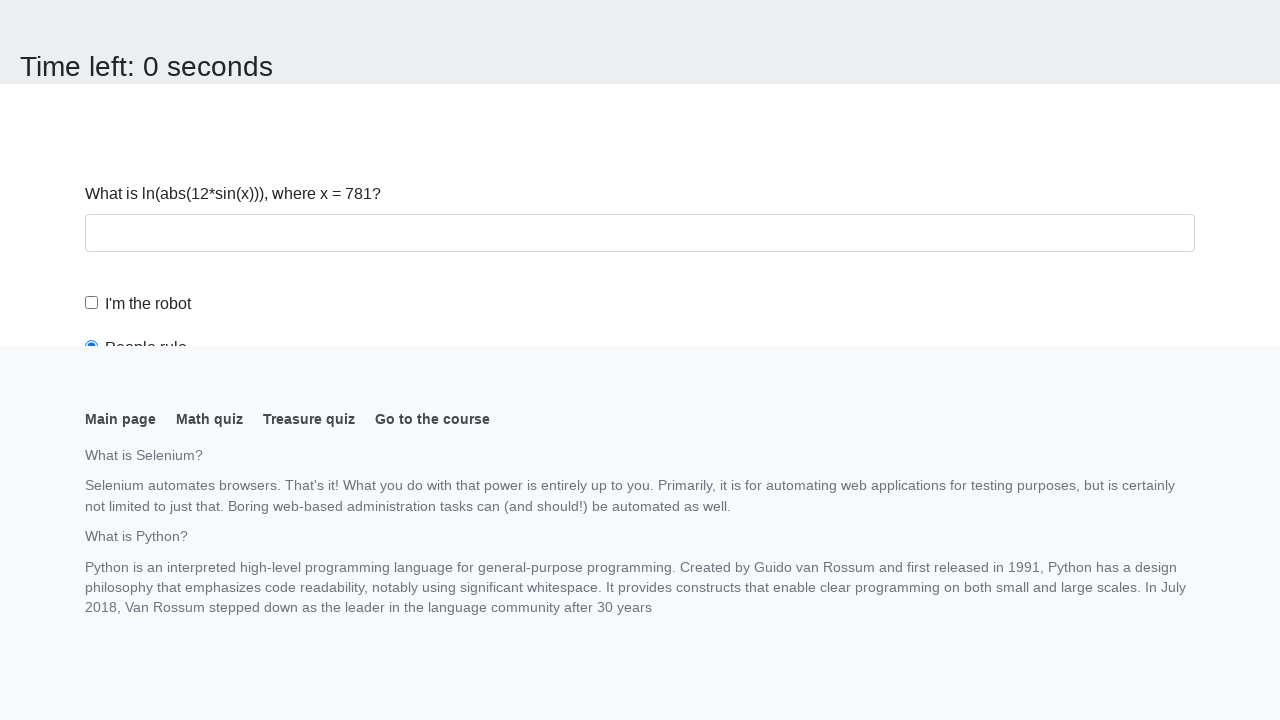

Navigated to GitHub Pages test page
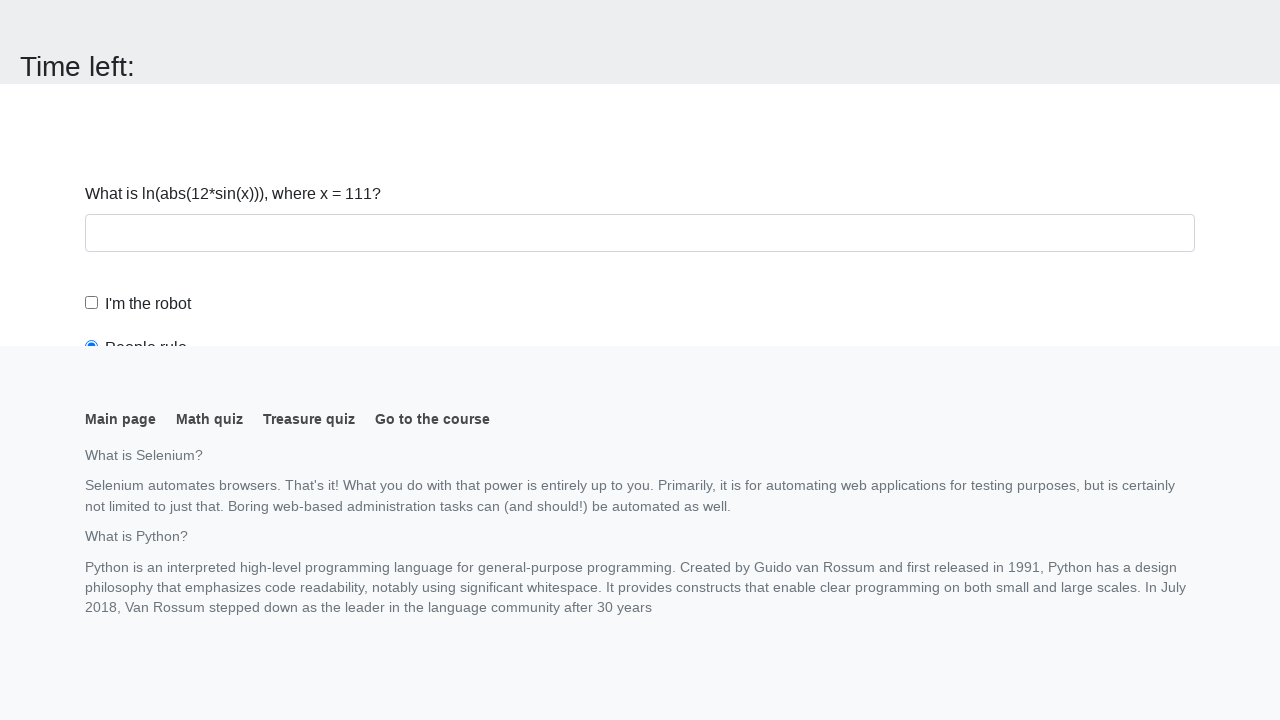

Clicked button element on the page at (123, 20) on button
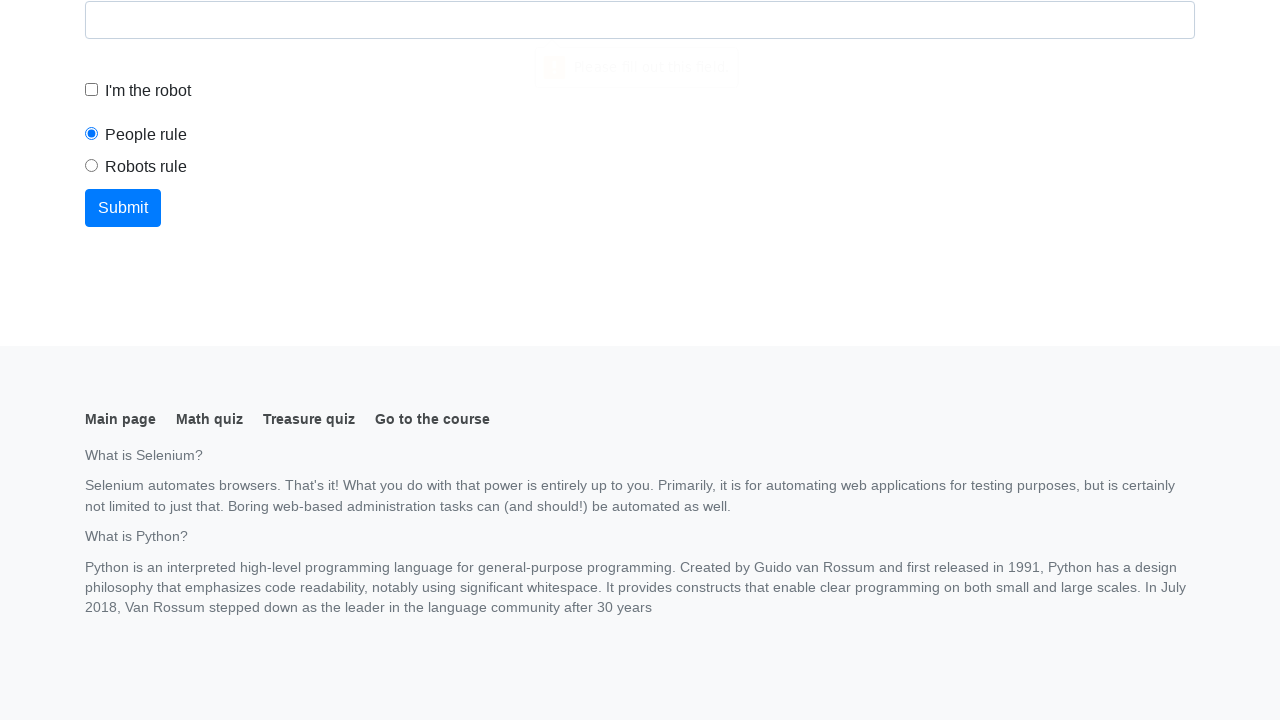

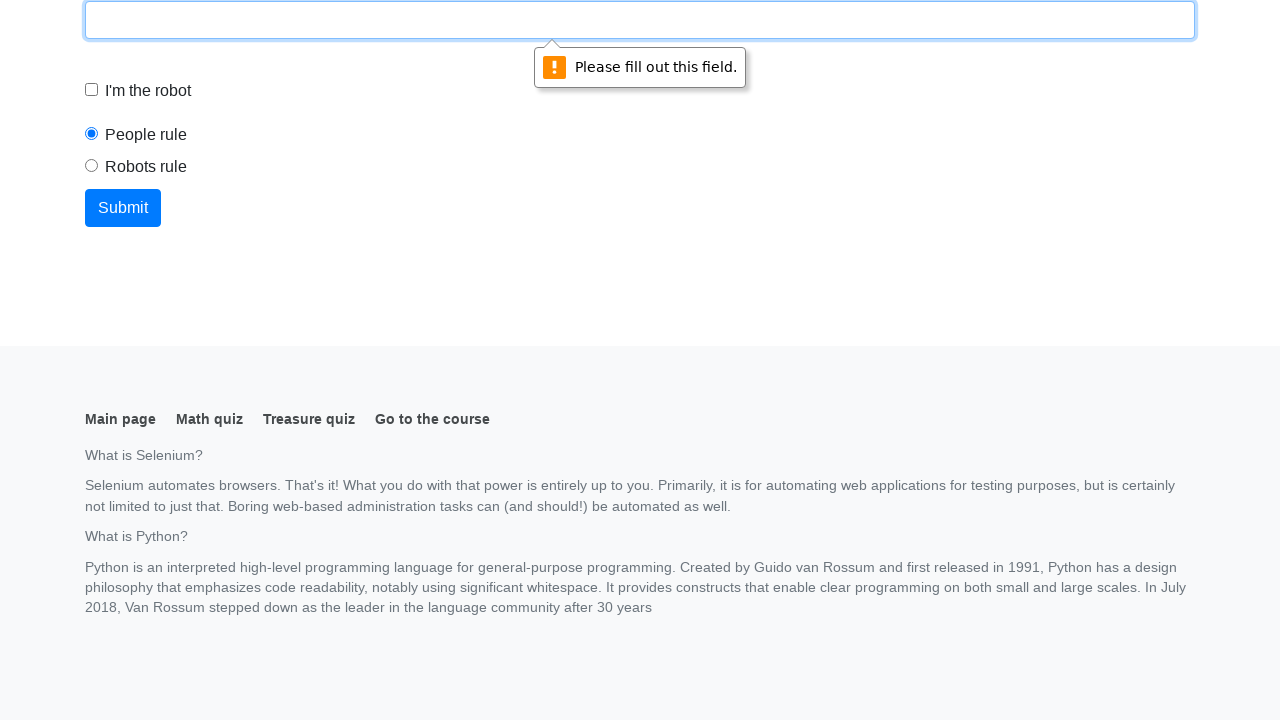